Tests navigation on the WebdriverIO website by clicking the API link and verifying the page title changes to the expected value.

Starting URL: https://webdriver.io/

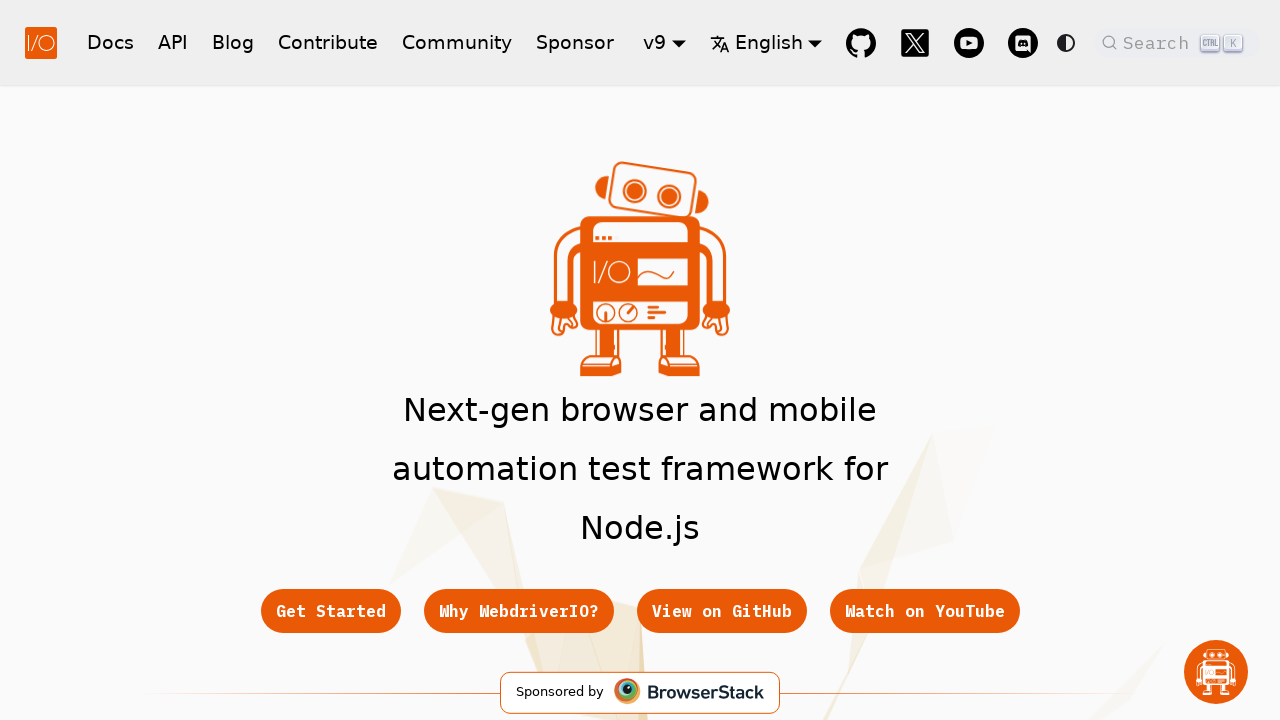

Clicked on the API link at (173, 42) on xpath=//a[text()='API']
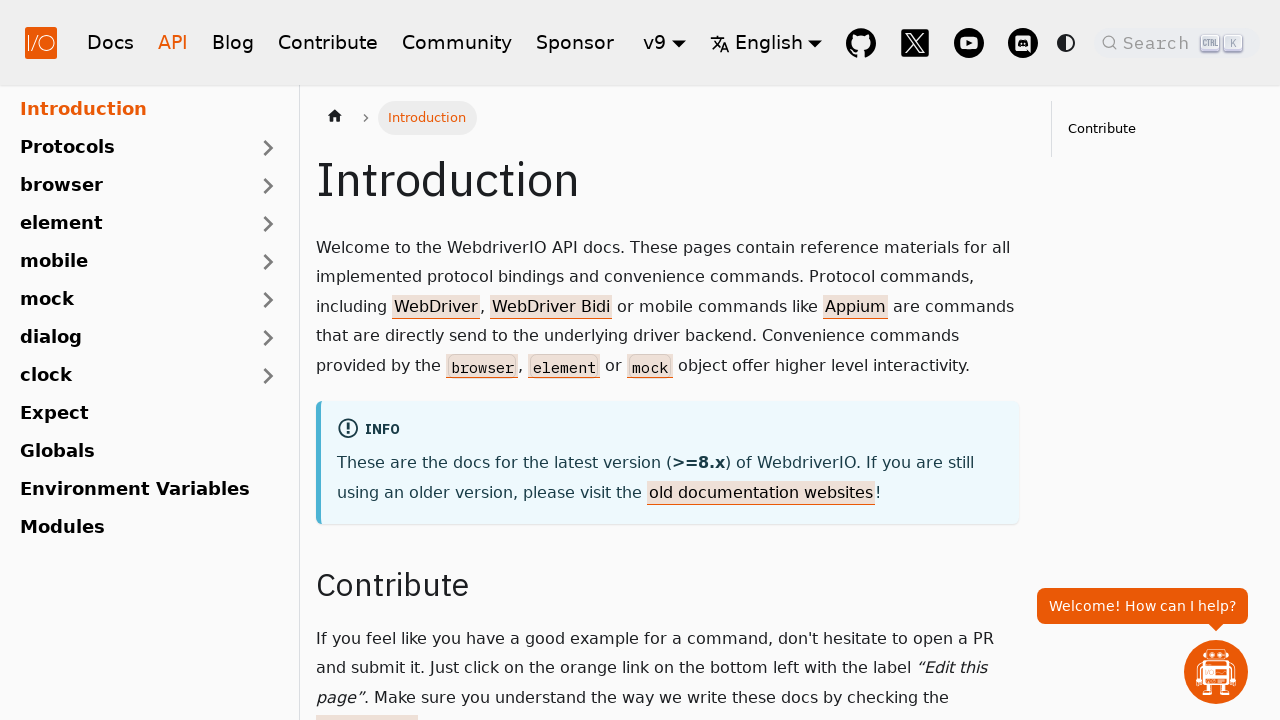

Waited for page title to change to 'Introduction | WebdriverIO'
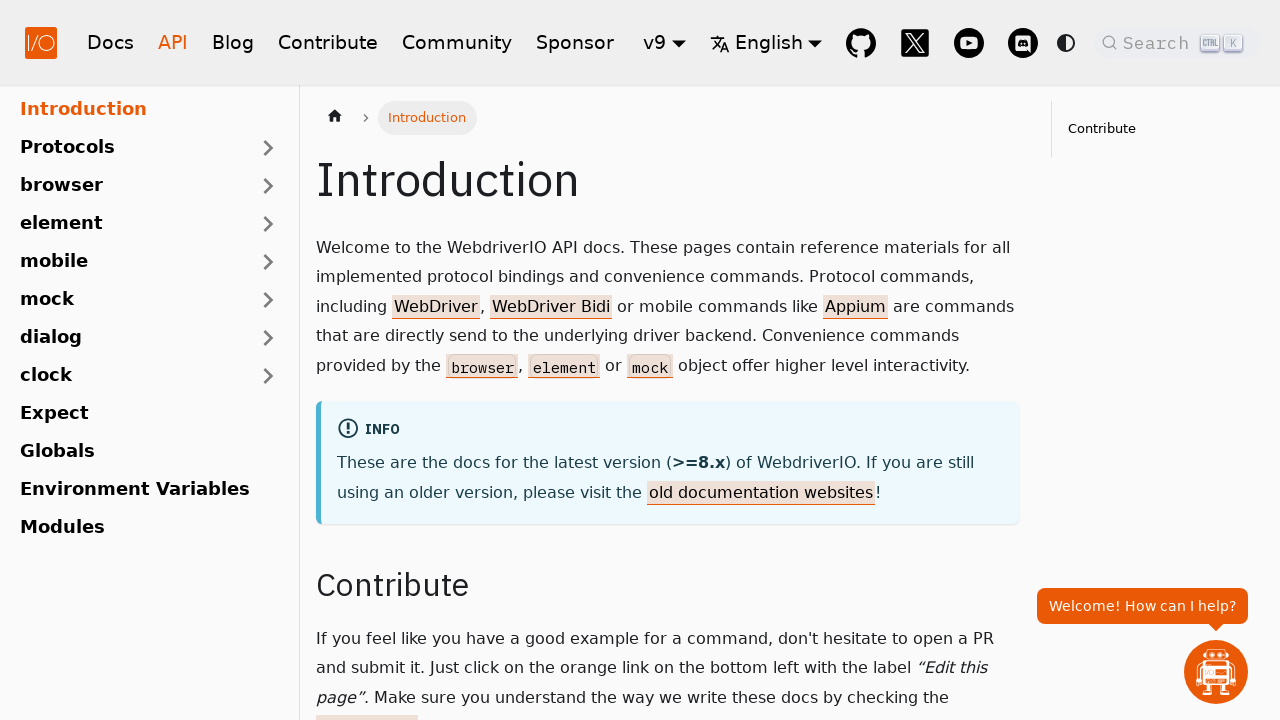

Verified that page title is 'Introduction | WebdriverIO'
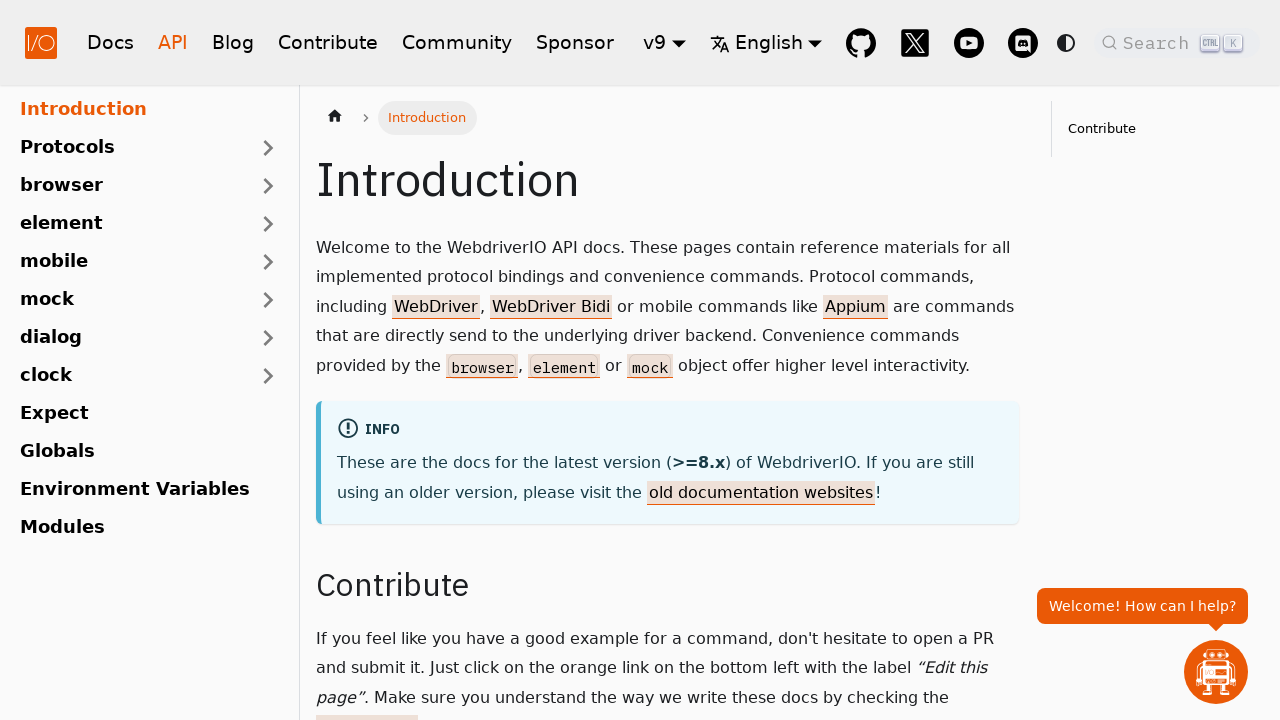

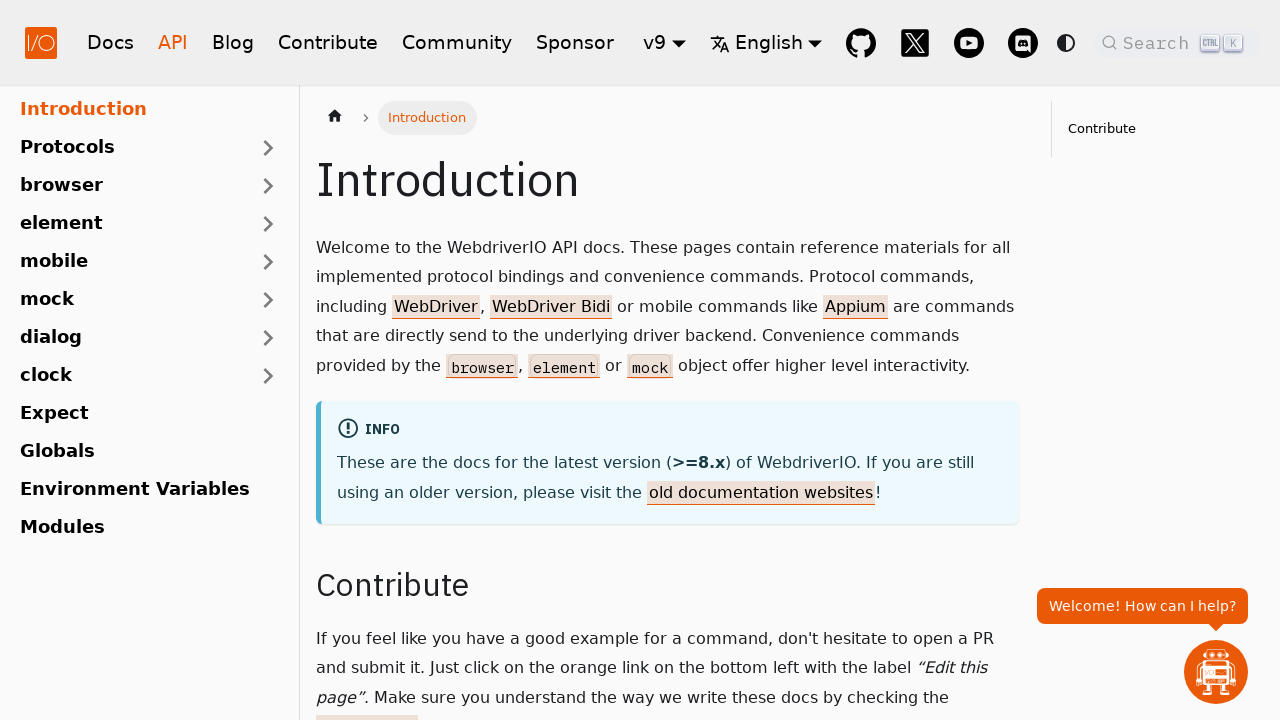